Tests JavaScript confirmation alert by clicking a button, dismissing the alert, then clicking again and accepting the alert, validating results each time

Starting URL: https://the-internet.herokuapp.com/

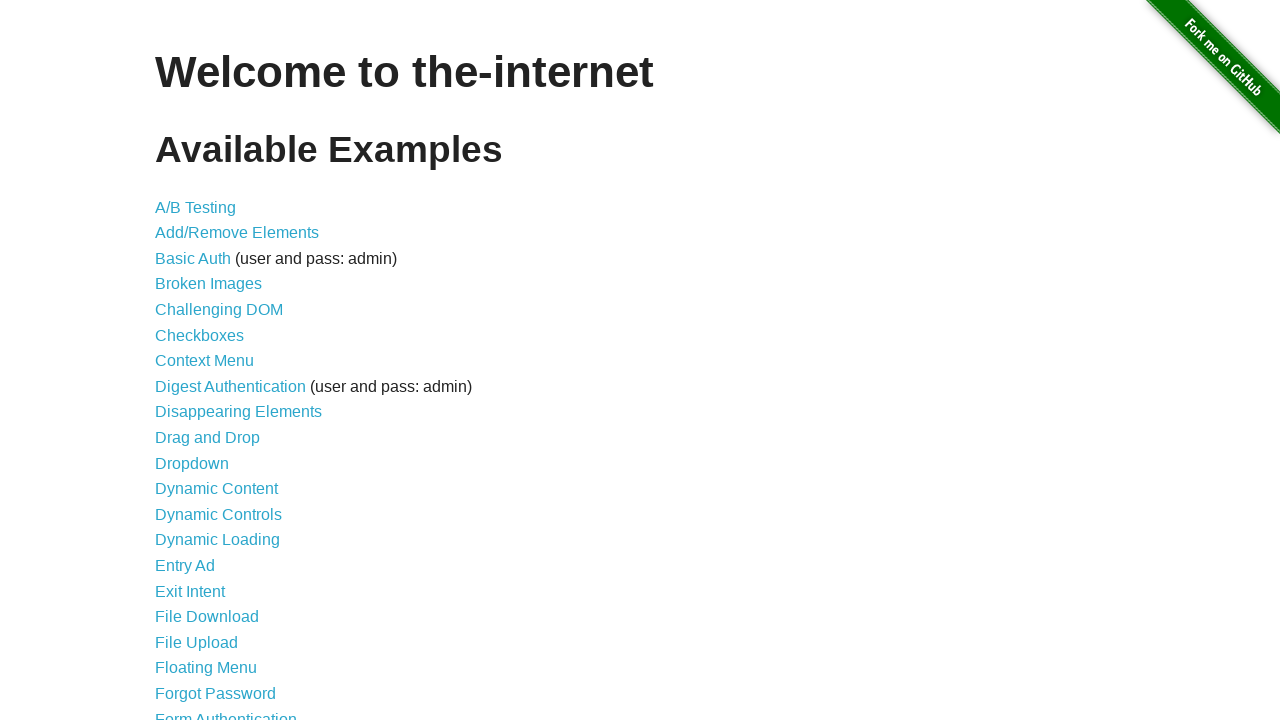

Clicked on JavaScript Alerts link at (214, 361) on a:has-text('JavaScript Alerts')
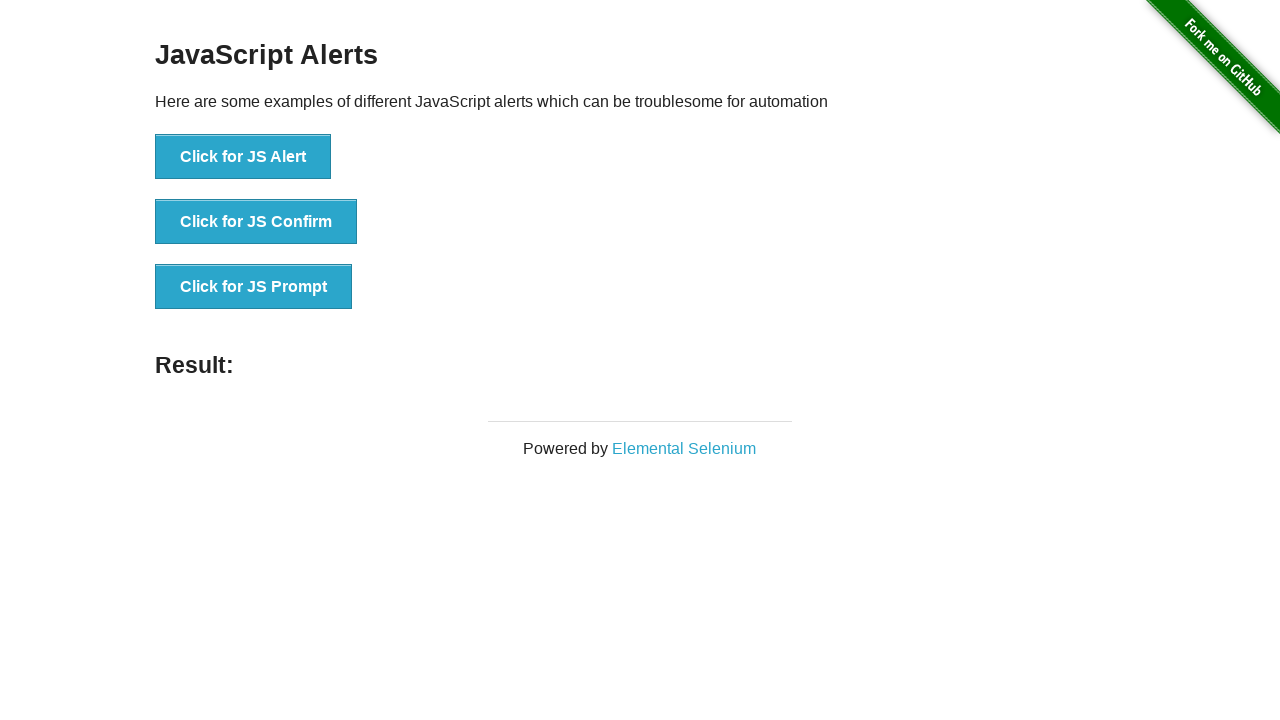

Set up dialog handler to dismiss alerts
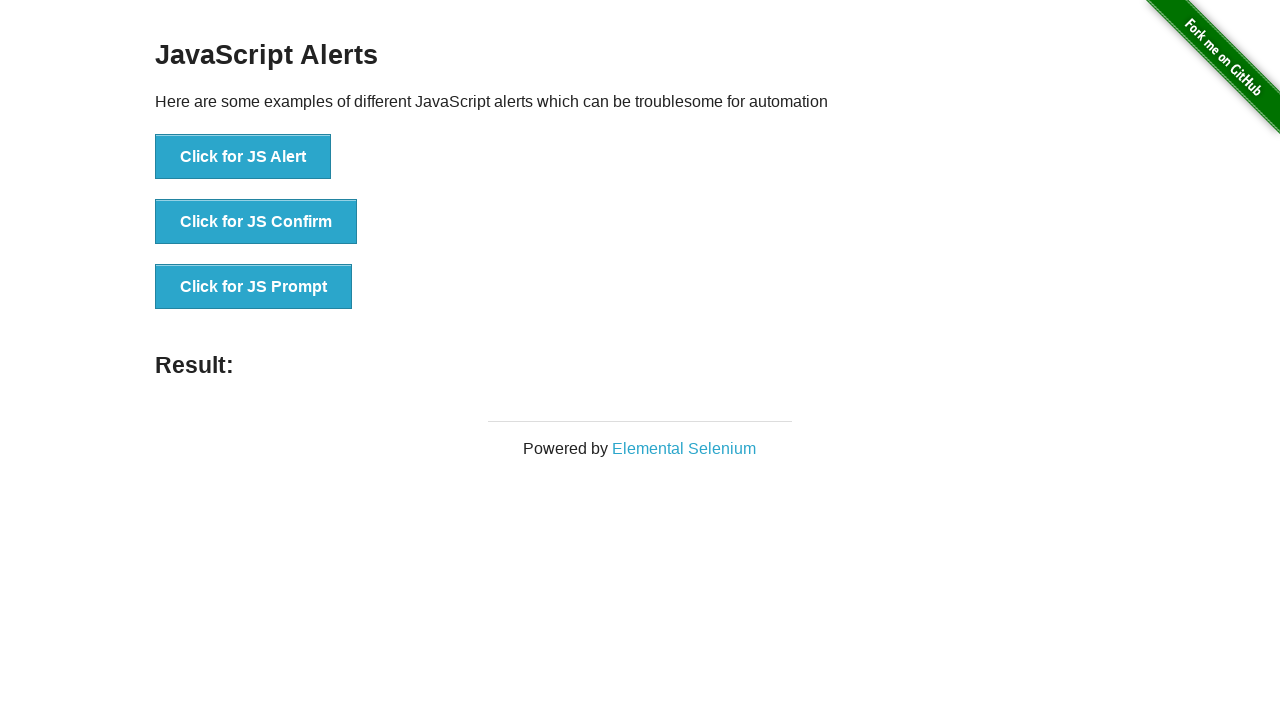

Clicked on JS Confirm button at (256, 222) on button:has-text('Click for JS Confirm')
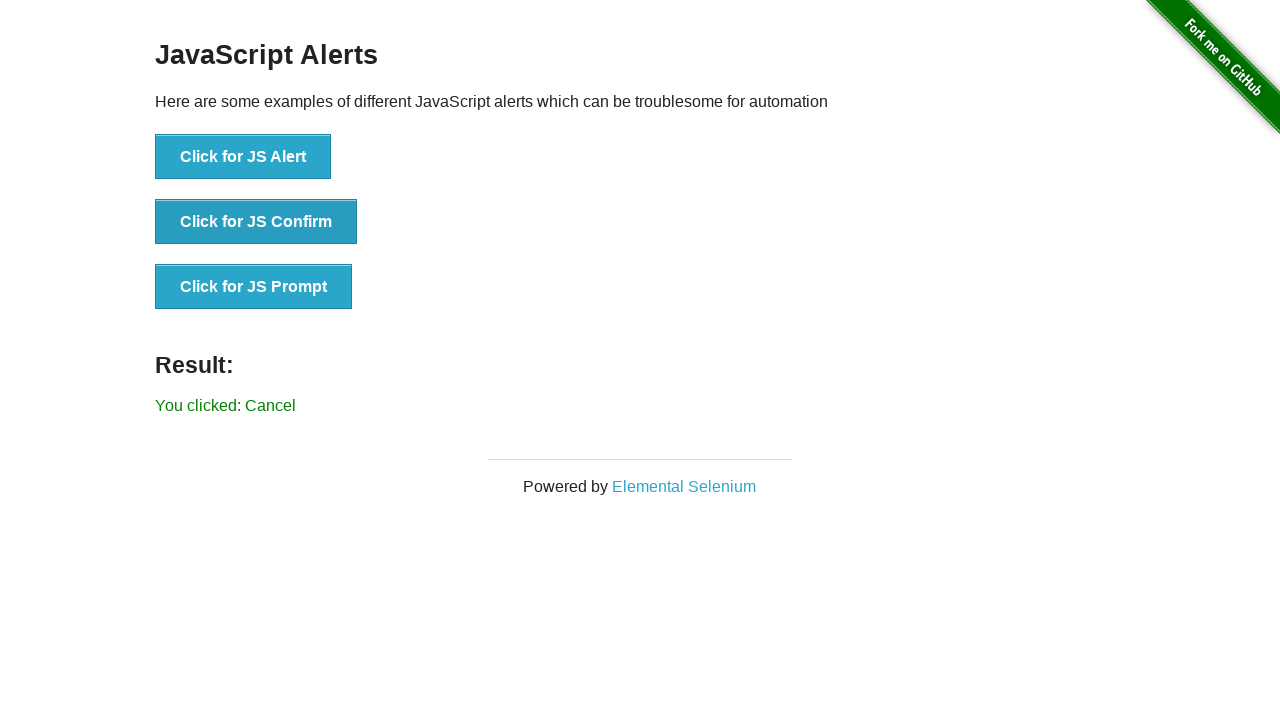

Confirmation alert was dismissed and 'Cancel' result appeared
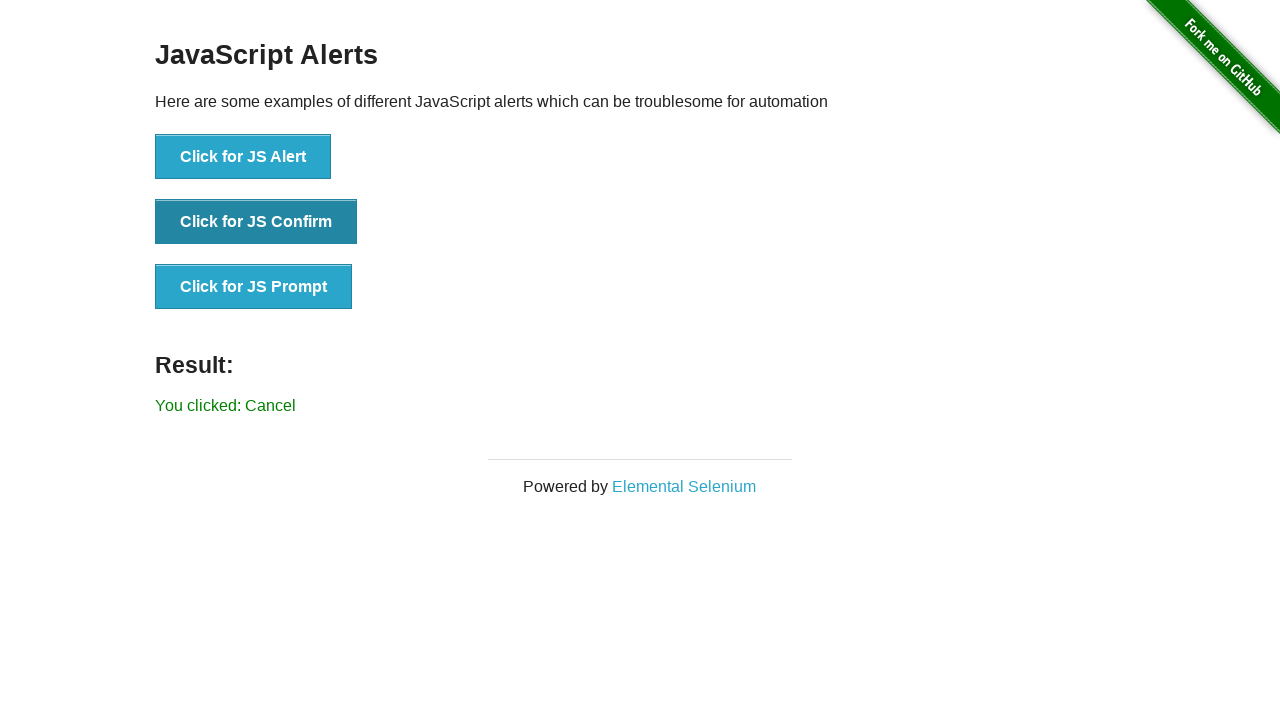

Set up dialog handler to accept alerts
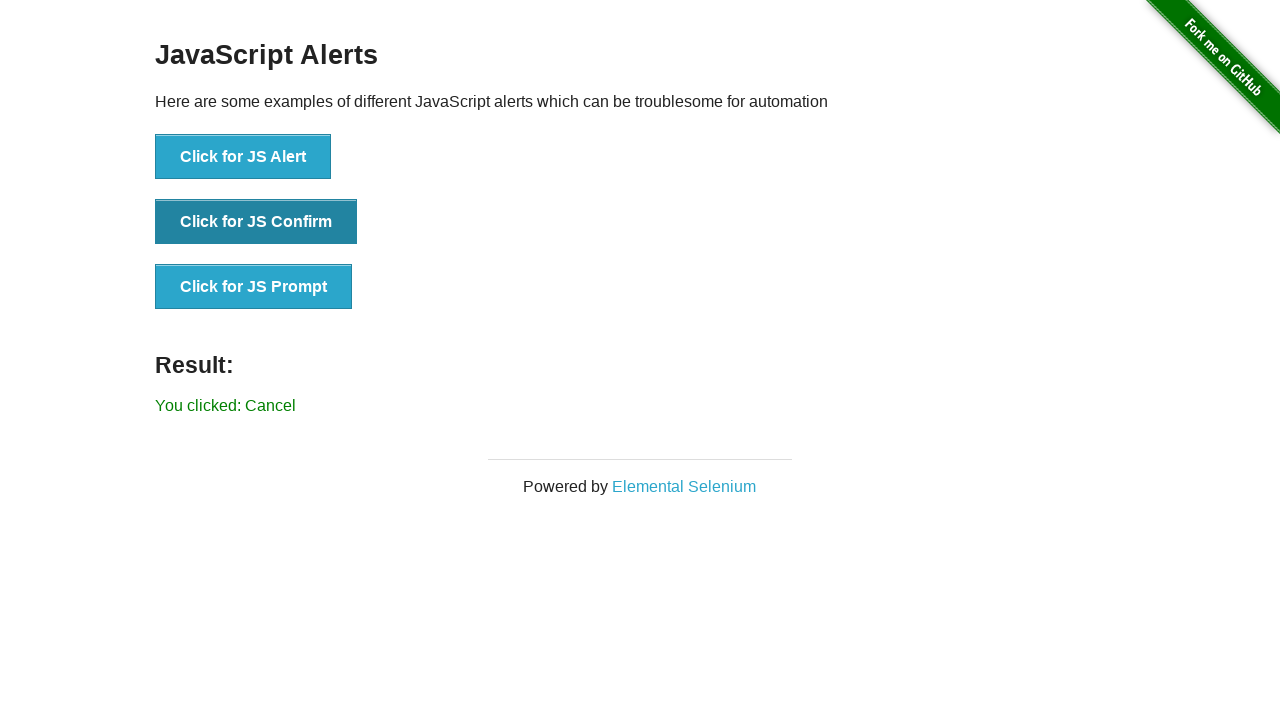

Clicked on JS Confirm button again at (256, 222) on button:has-text('Click for JS Confirm')
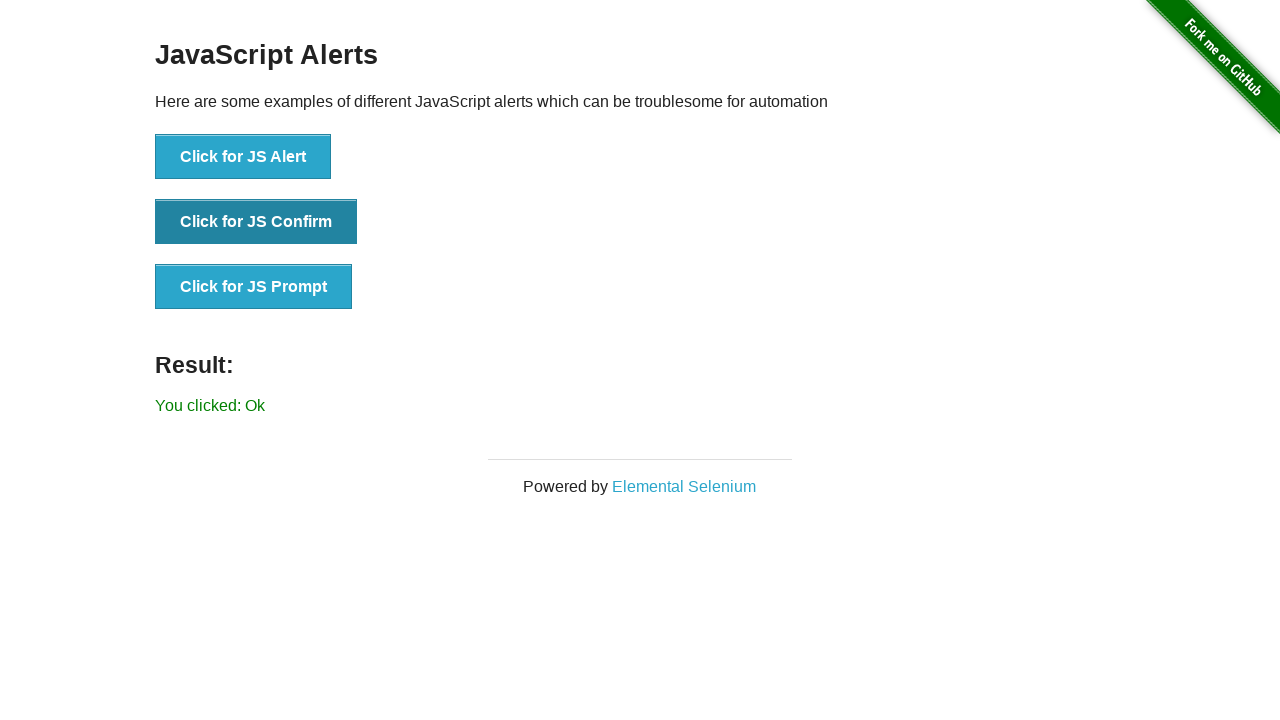

Confirmation alert was accepted and 'Ok' result appeared
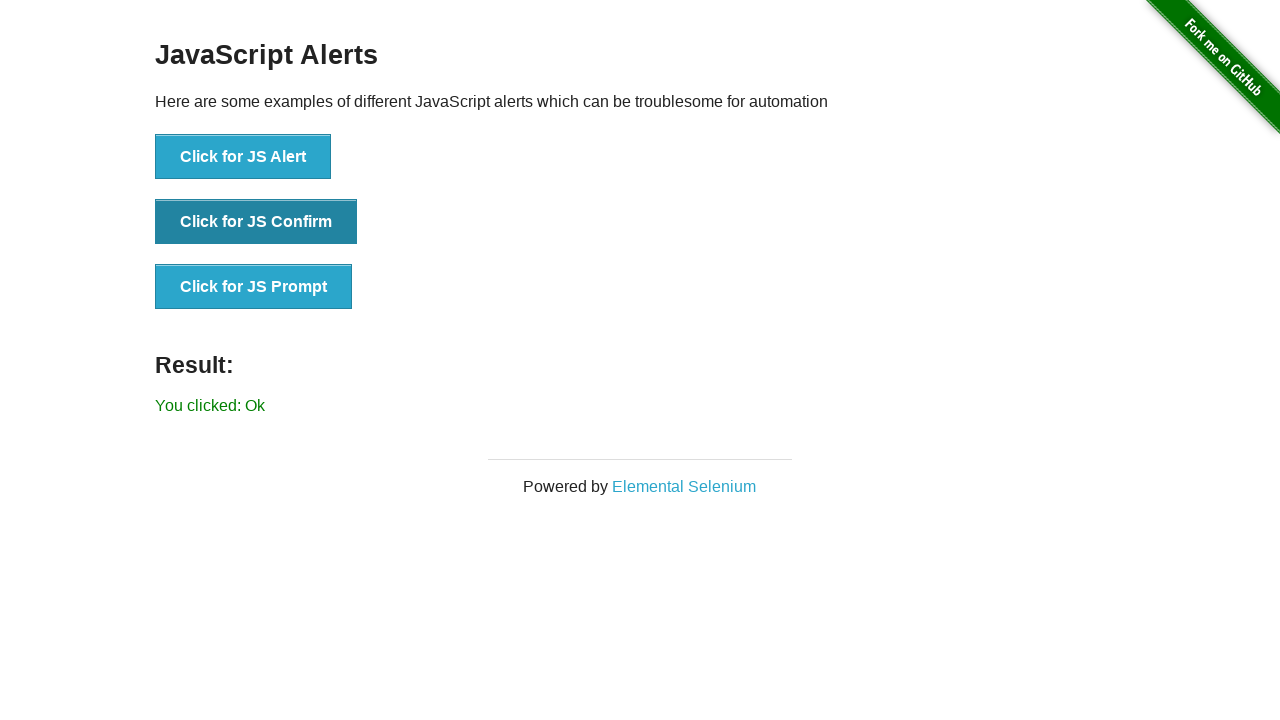

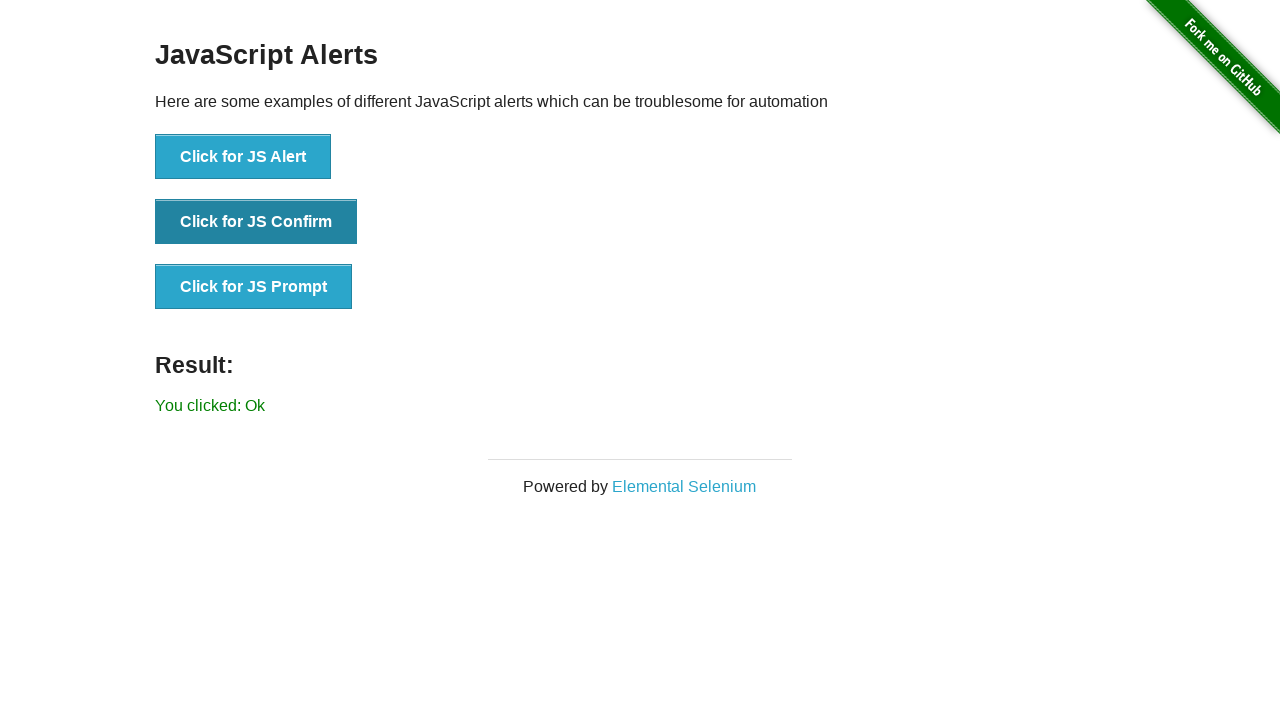